Tests registration form submission by filling out first name, last name, and email fields, then verifying the success message

Starting URL: http://suninjuly.github.io/registration1.html

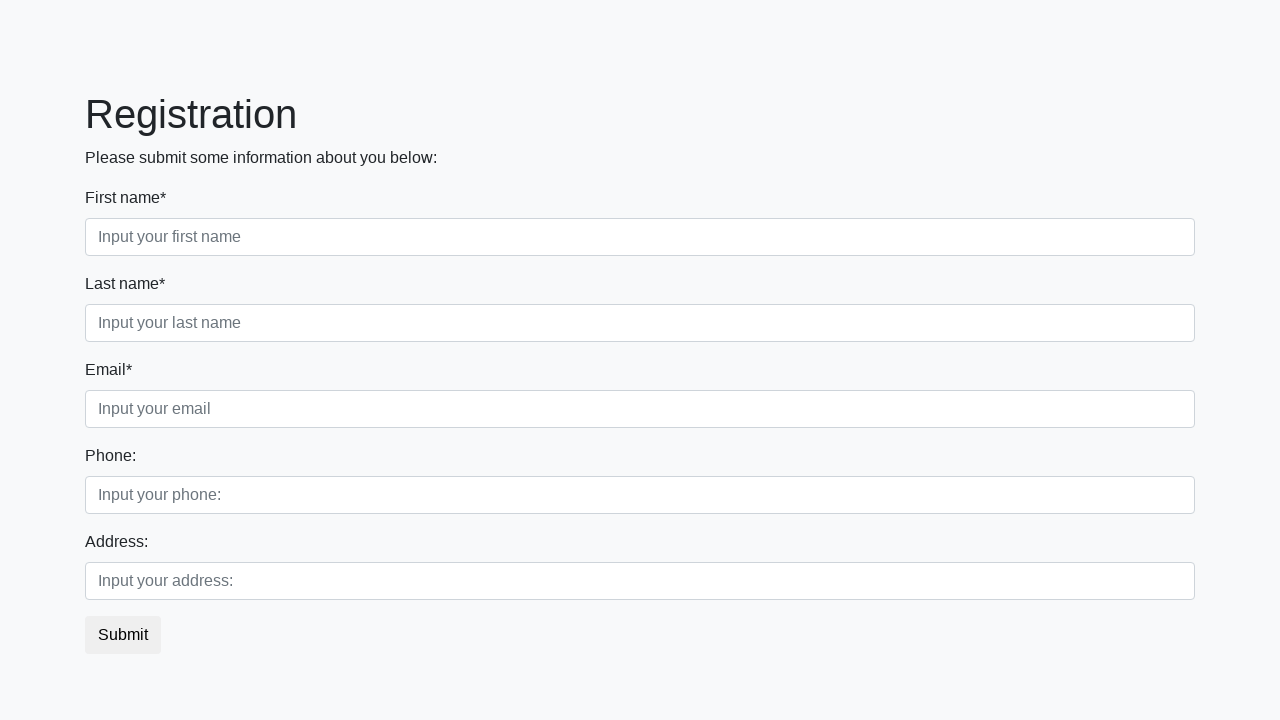

Filled first name field with 'Daniel' on div.first_block input.first[required]
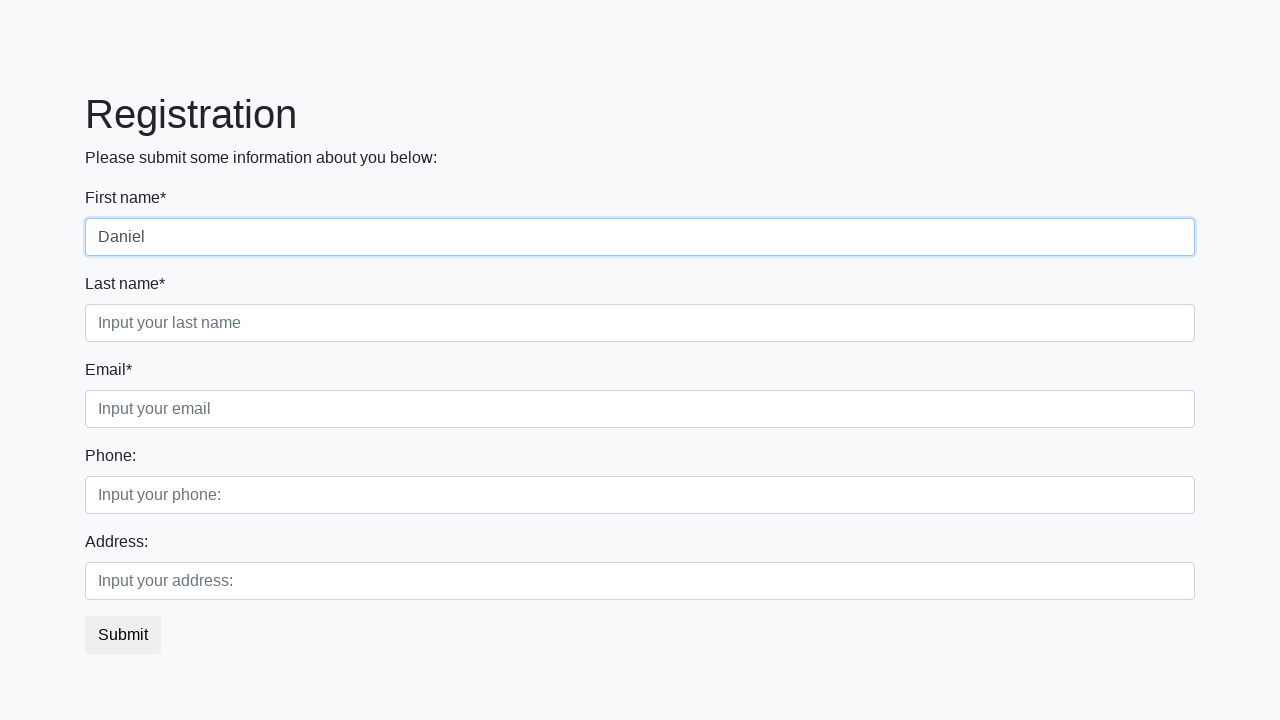

Filled last name field with 'Kolomeets' on div.first_block input.second[required]
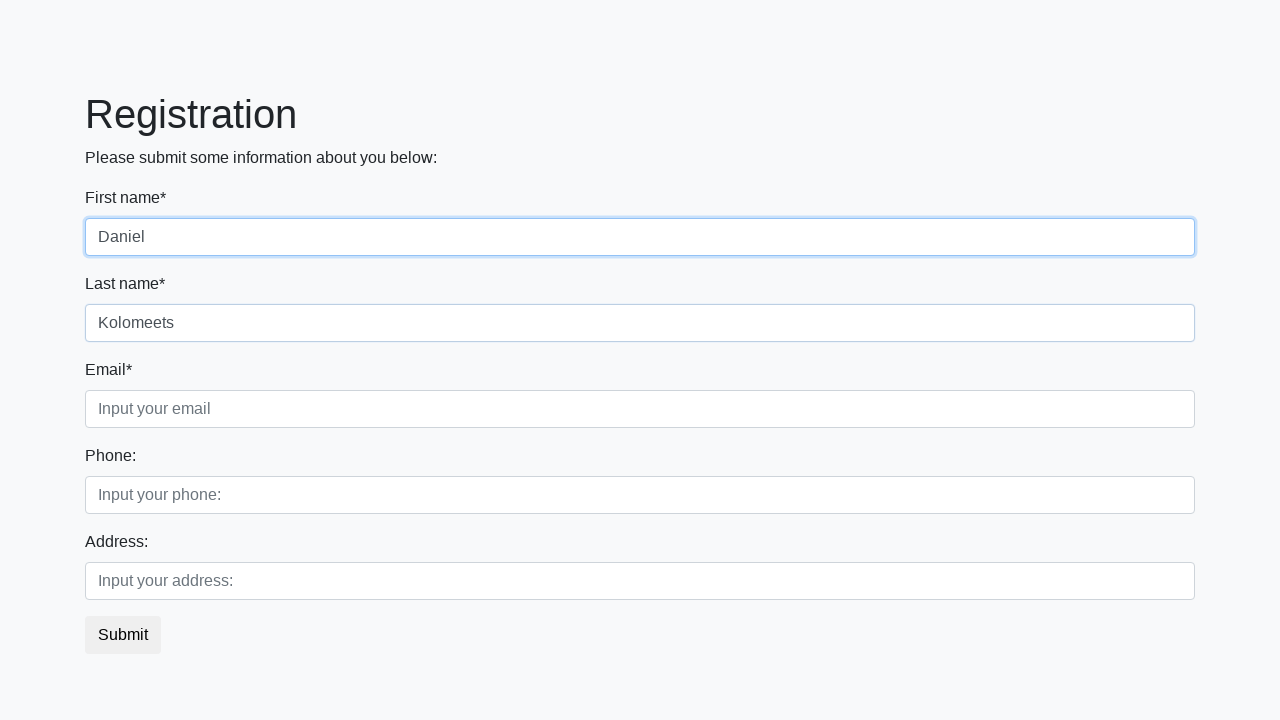

Filled email field with 'd.kolomeets@mail.test' on div.first_block input.third[required]
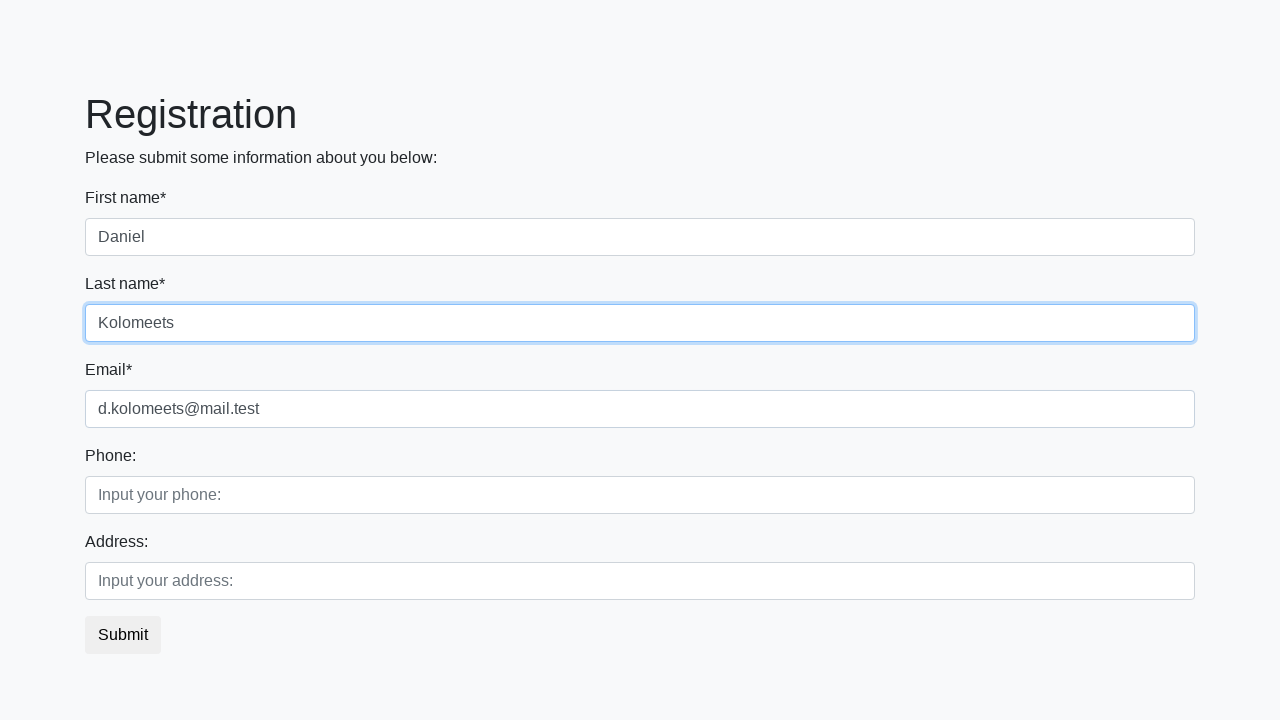

Clicked submit button to register at (123, 635) on button[type='submit'].btn-default
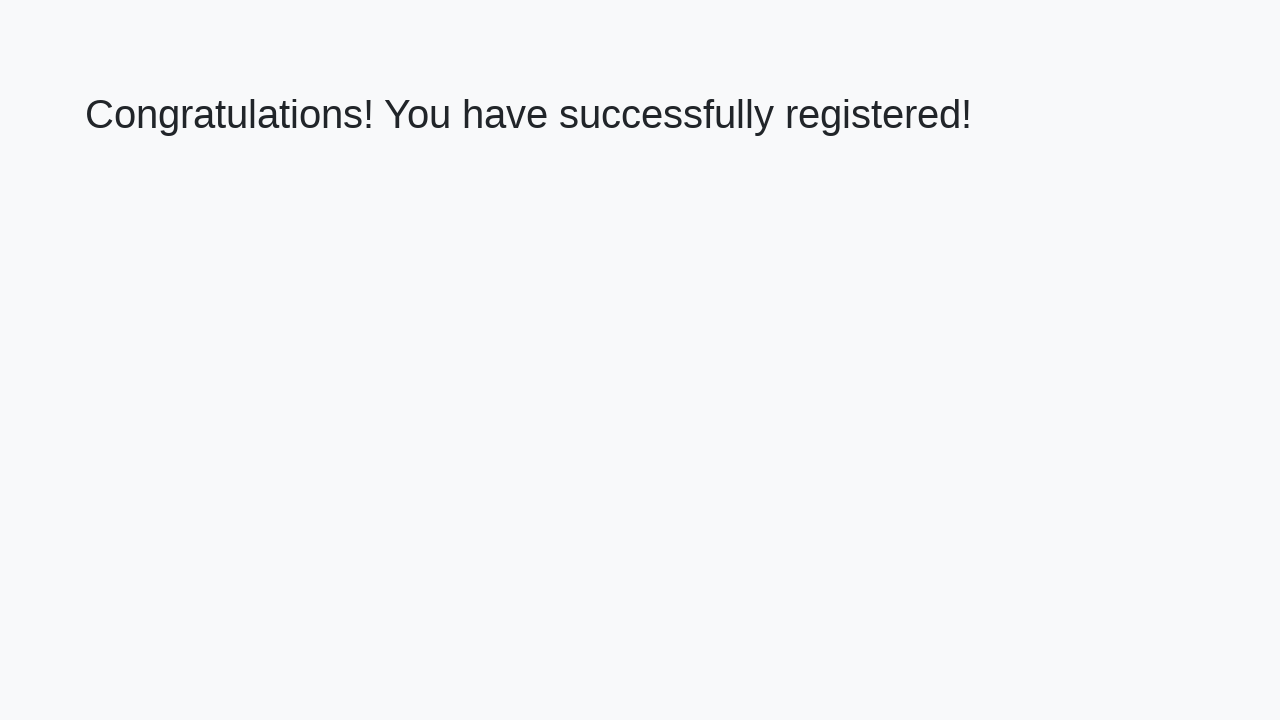

Success message (h1) appeared
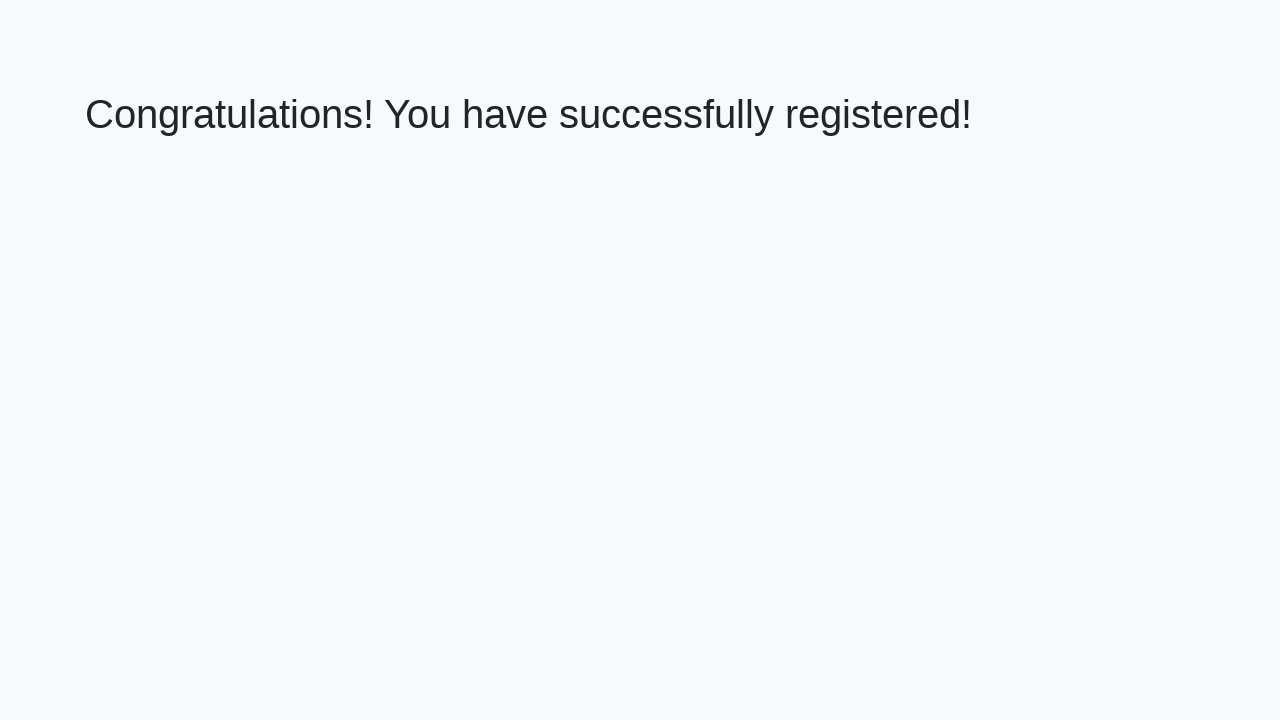

Retrieved success message text: 'Congratulations! You have successfully registered!'
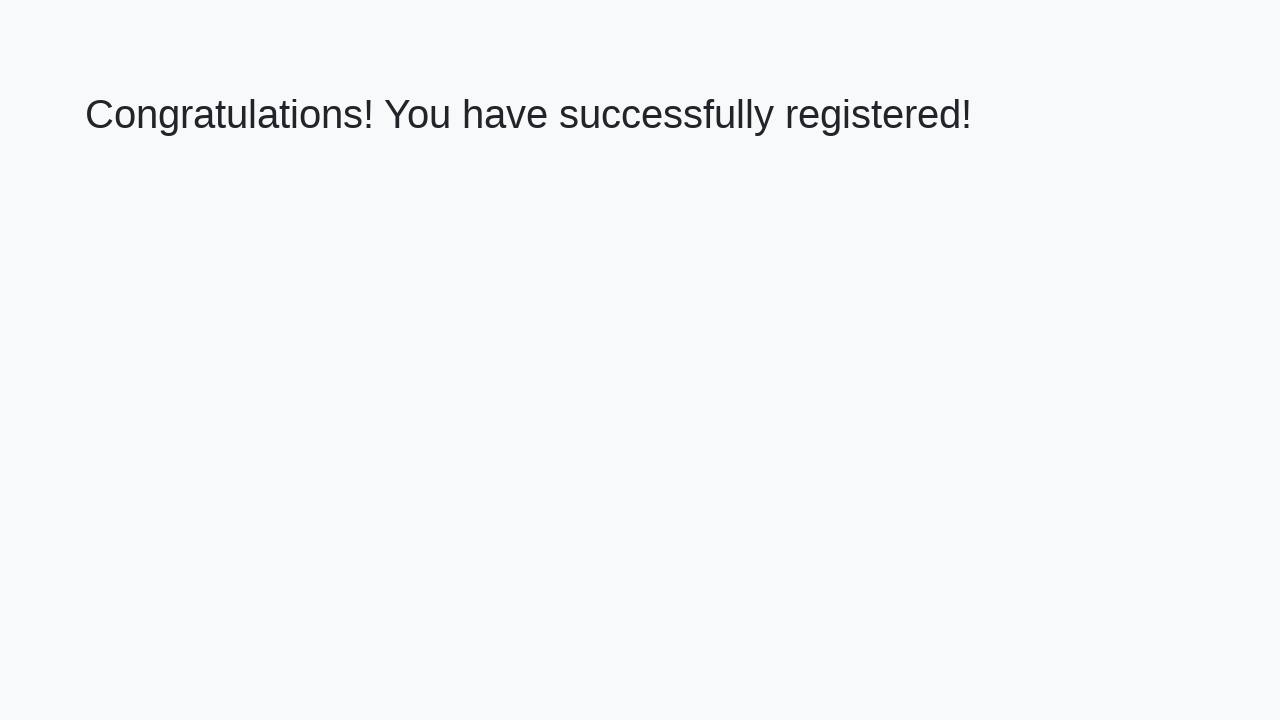

Verified success message matches expected text
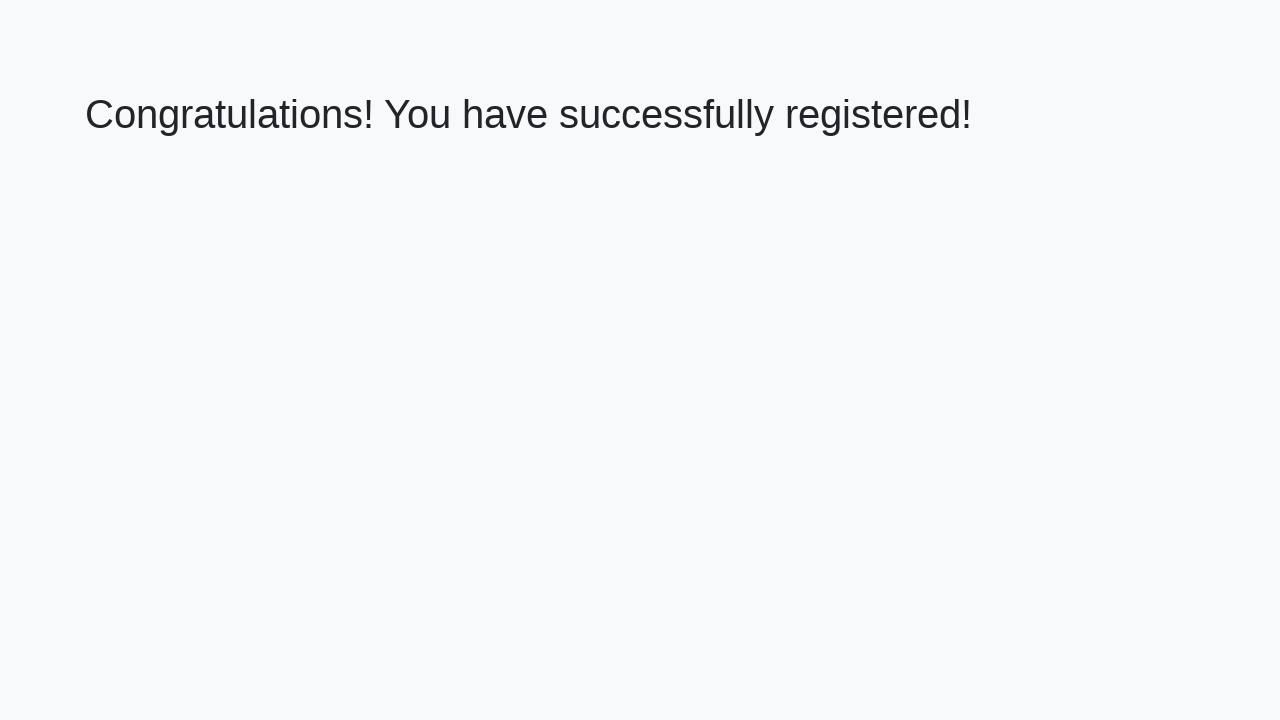

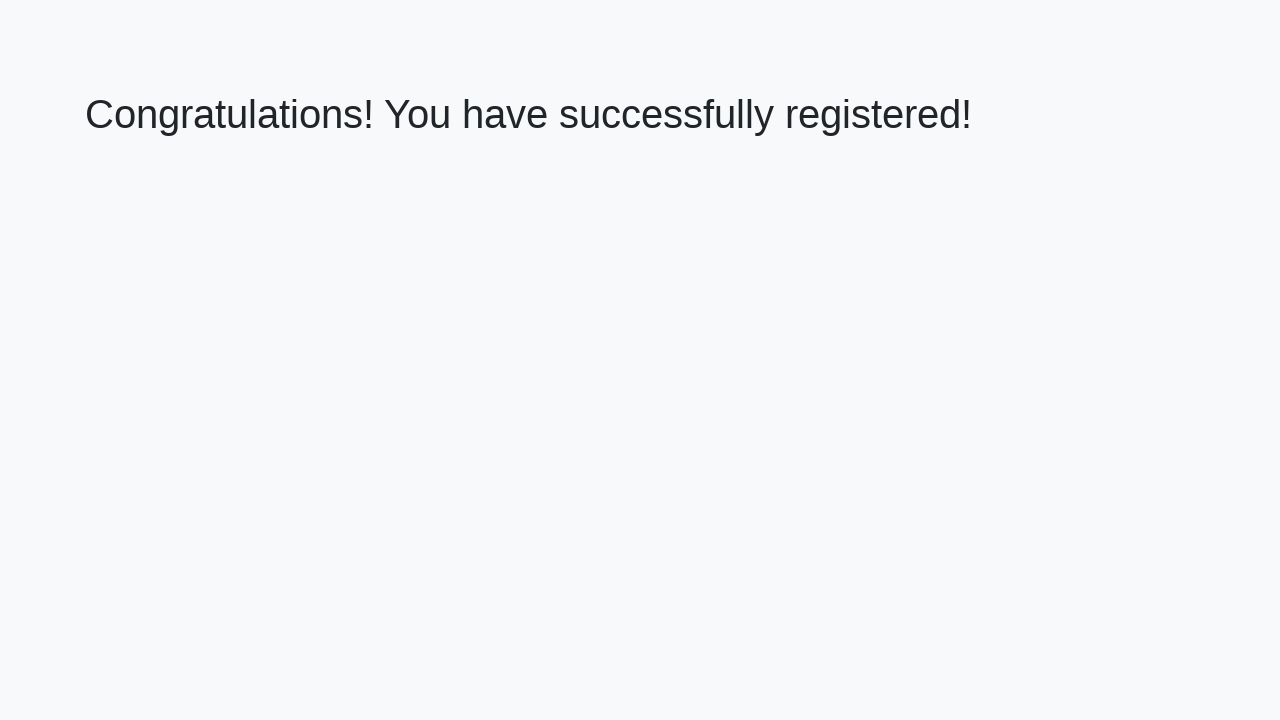